Tests successful user registration by filling all required fields with valid data and submitting the form

Starting URL: https://www.sharelane.com/cgi-bin/register.py?page=1&zip_code=12787

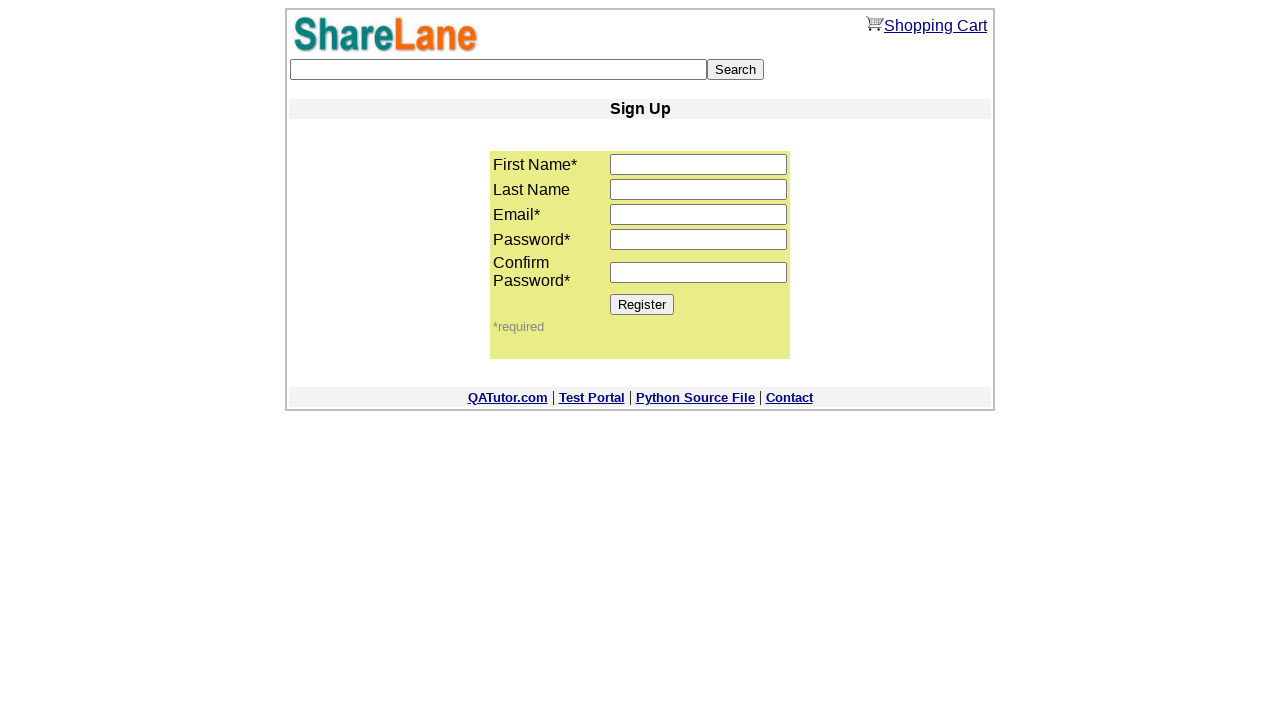

Filled first name field with 'Dima' on input[name='first_name']
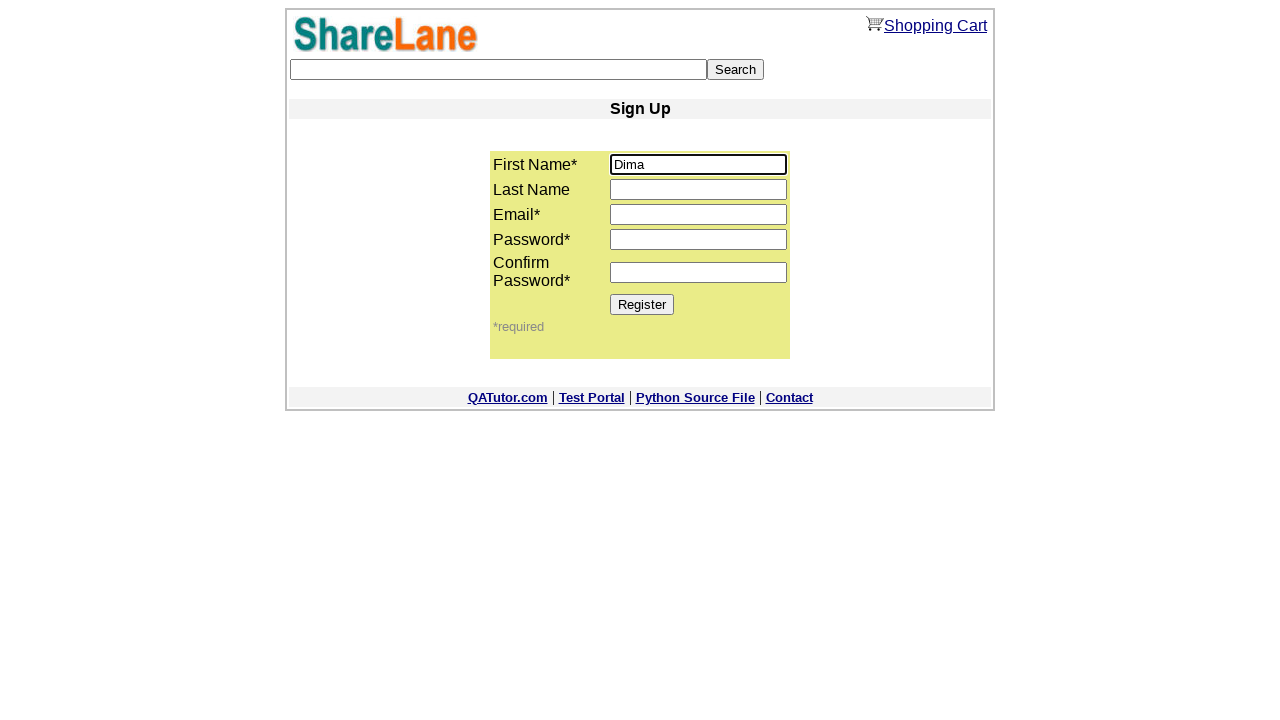

Filled last name field with 'Diman' on input[name='last_name']
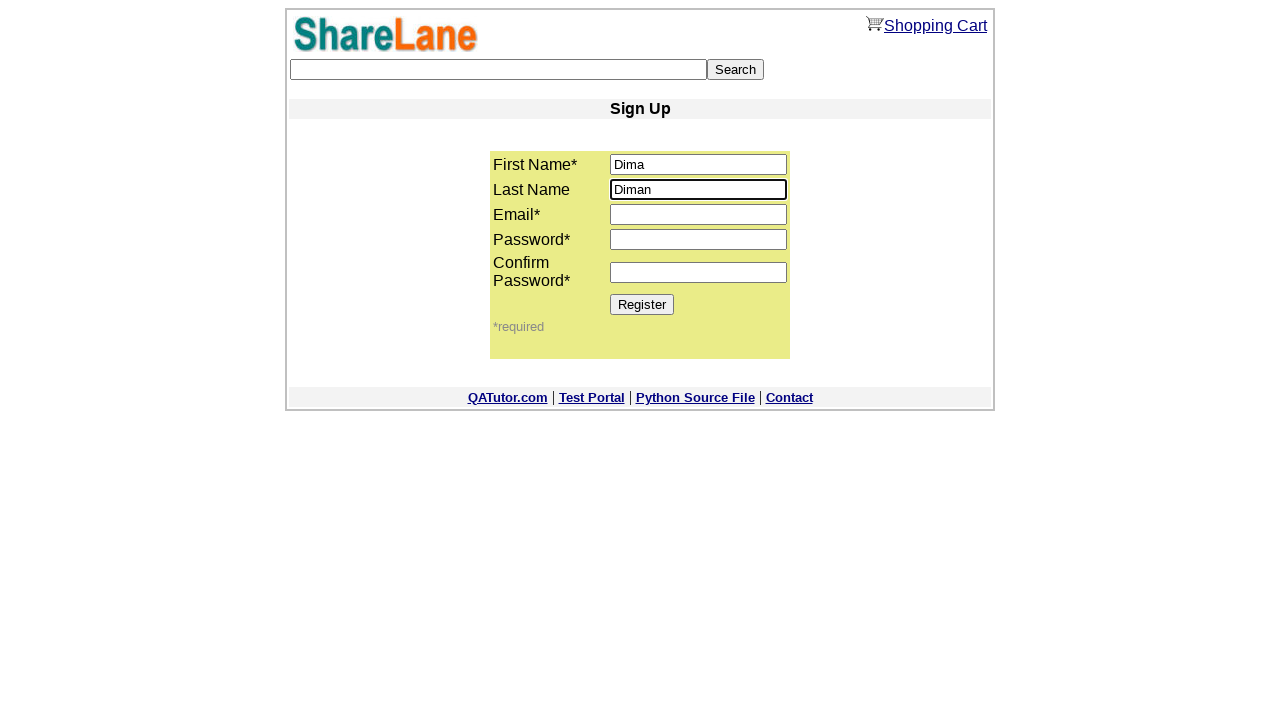

Filled email field with 'testuser8472@example.com' on input[name='email']
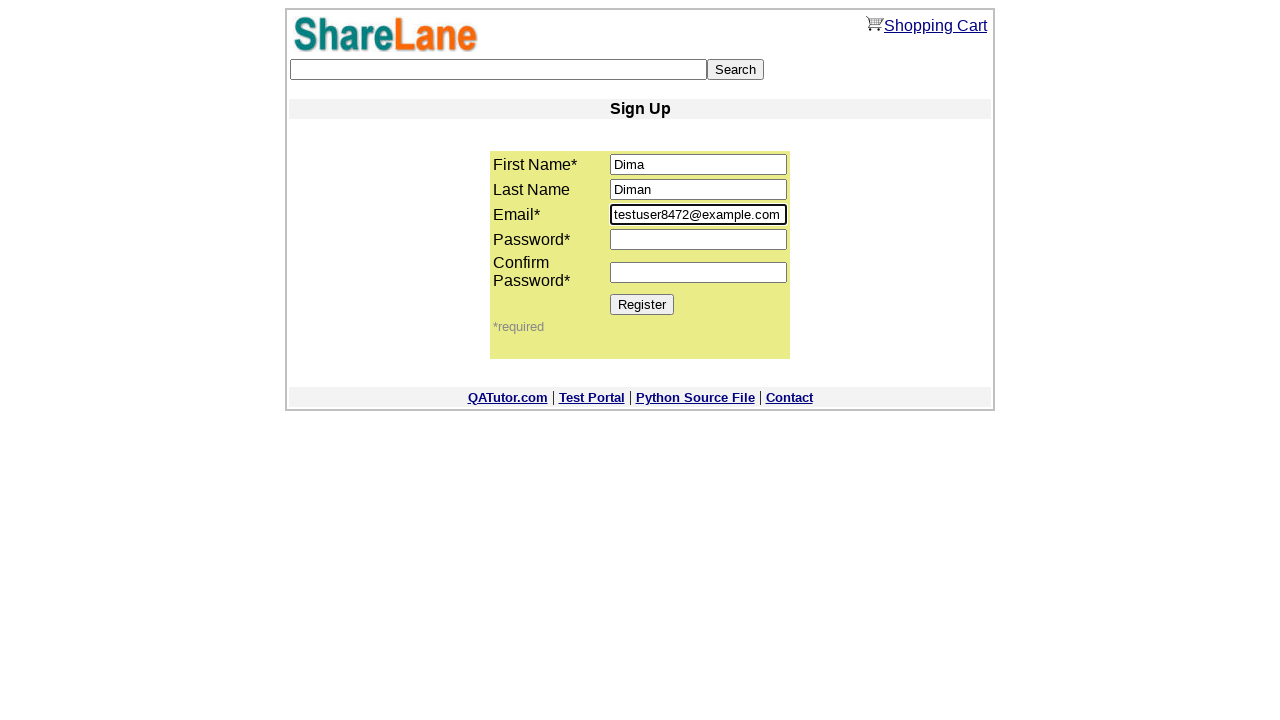

Filled password field with 'SecurePass123' on input[name='password1']
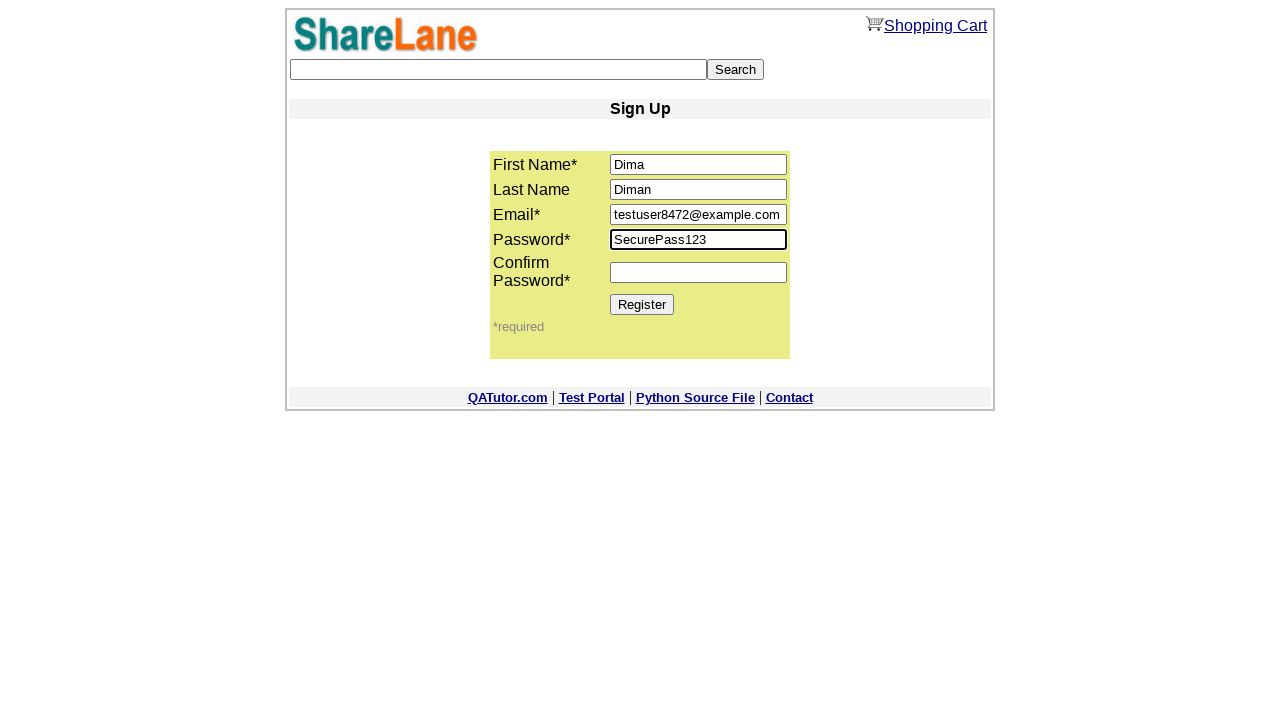

Filled confirm password field with 'SecurePass123' on input[name='password2']
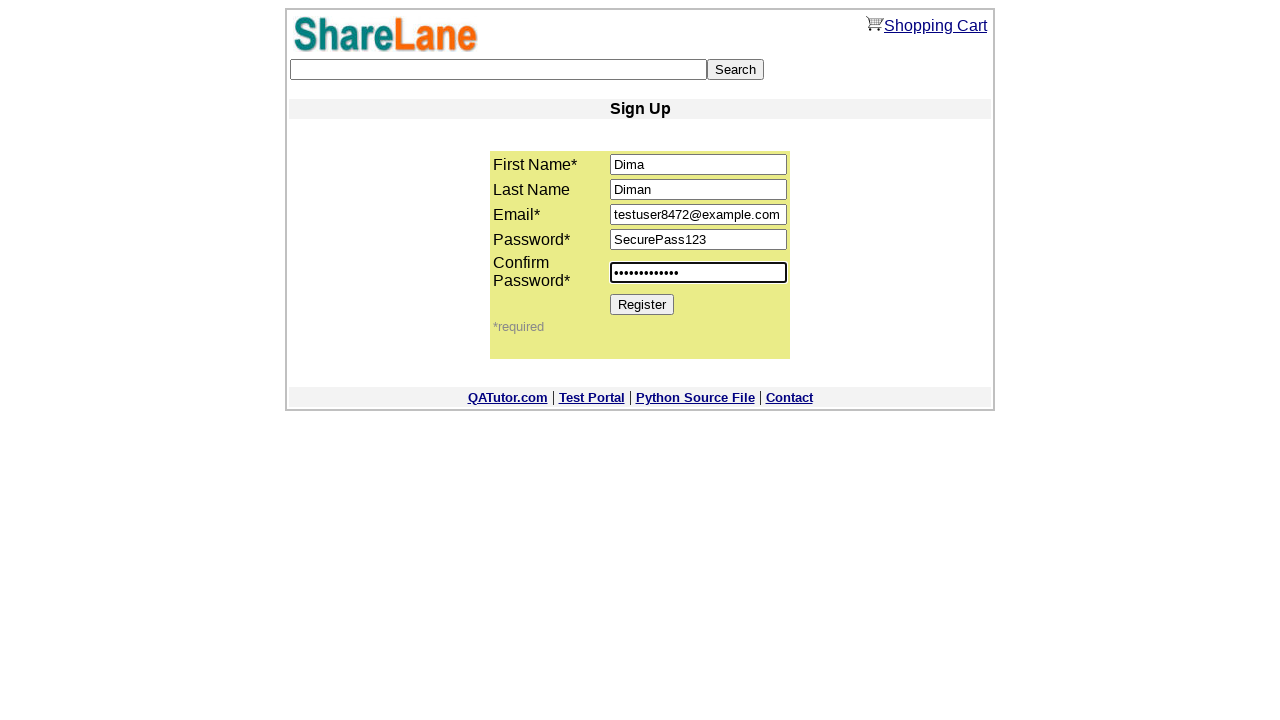

Clicked Register button to submit form at (642, 304) on input[value='Register']
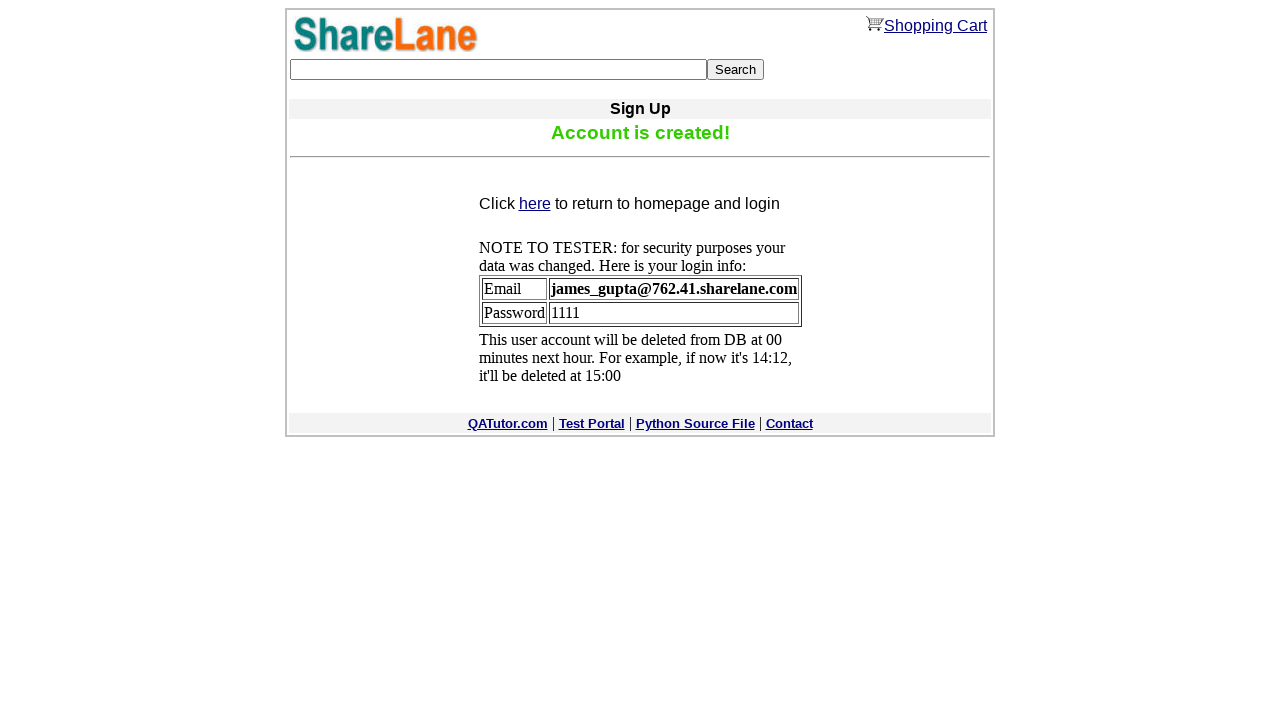

Waited for page to process registration and reach network idle state
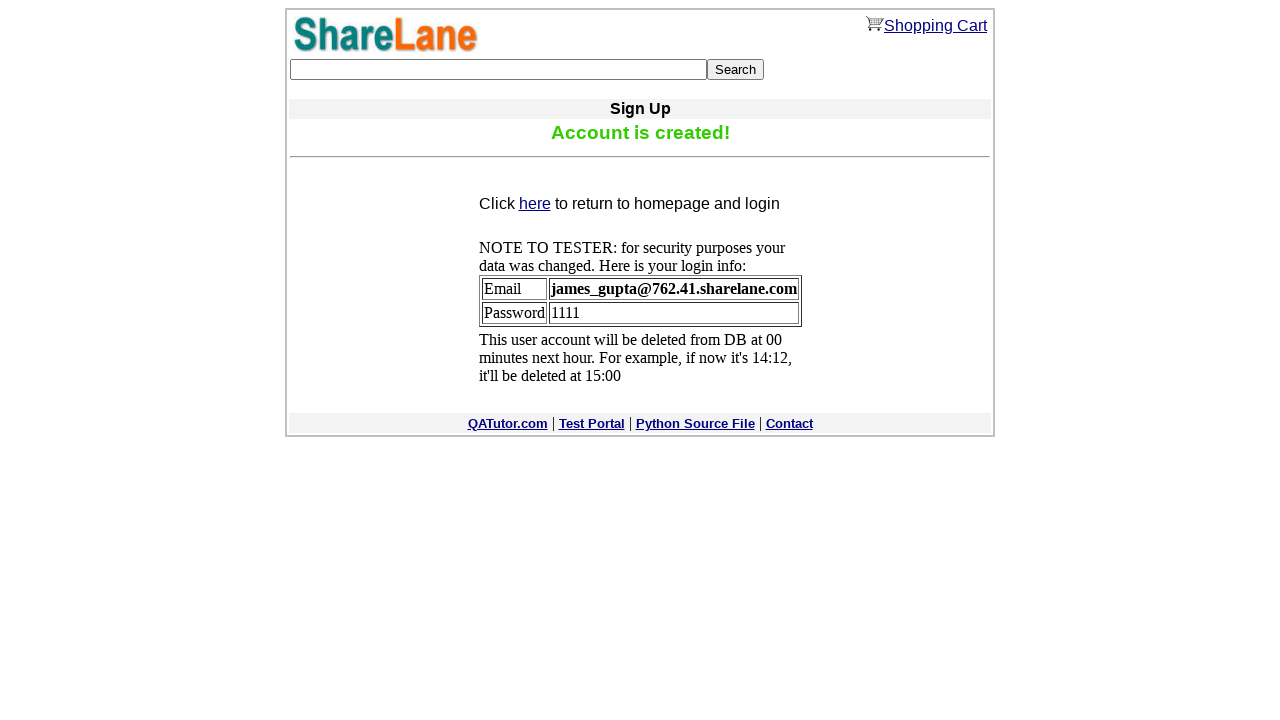

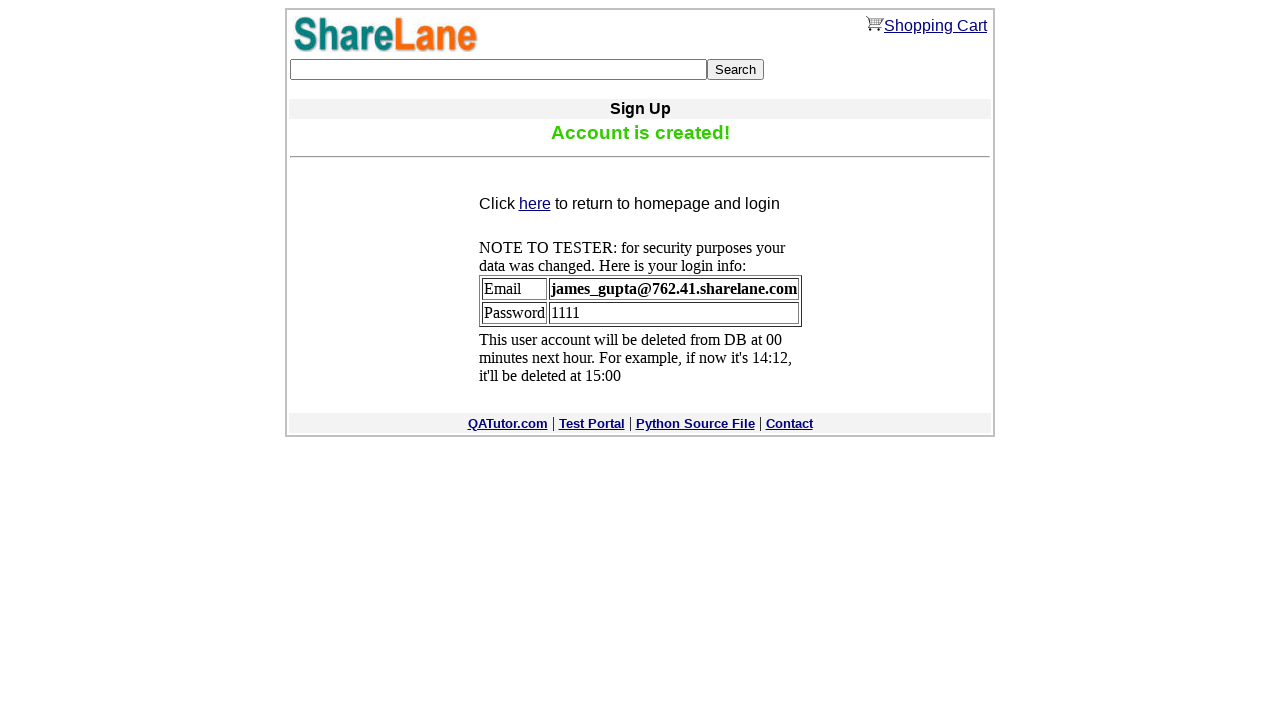